Tests JavaScript scrolling functionality on a page, scrolls within a fixed table element, reads values from table cells, and validates that the sum of values matches the displayed total amount.

Starting URL: https://rahulshettyacademy.com/AutomationPractice/

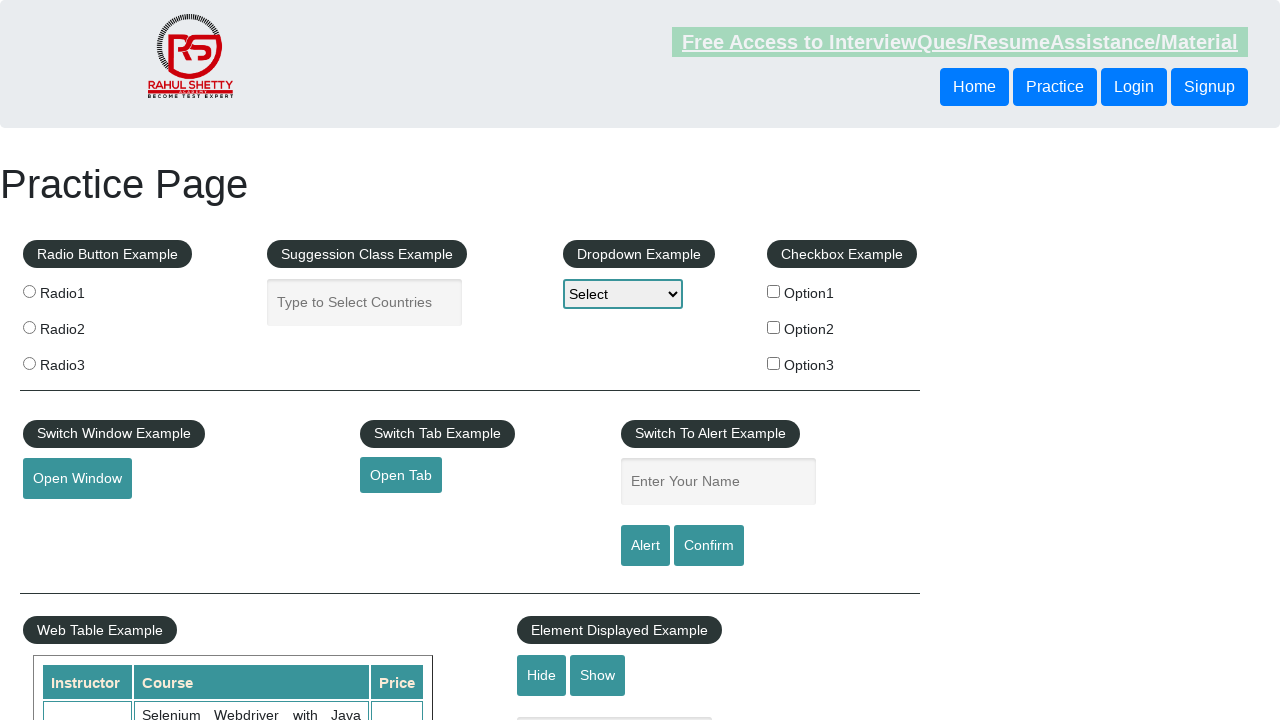

Scrolled down the page by 500 pixels
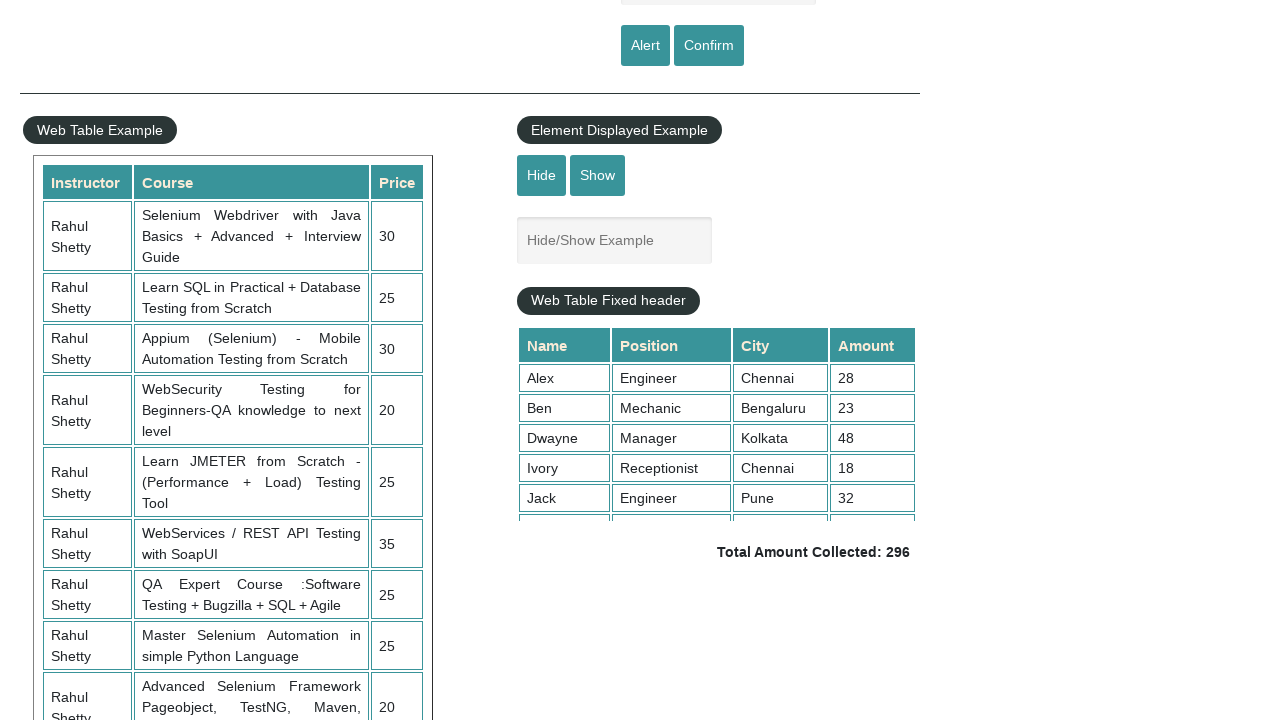

Waited 1000ms for scroll to complete
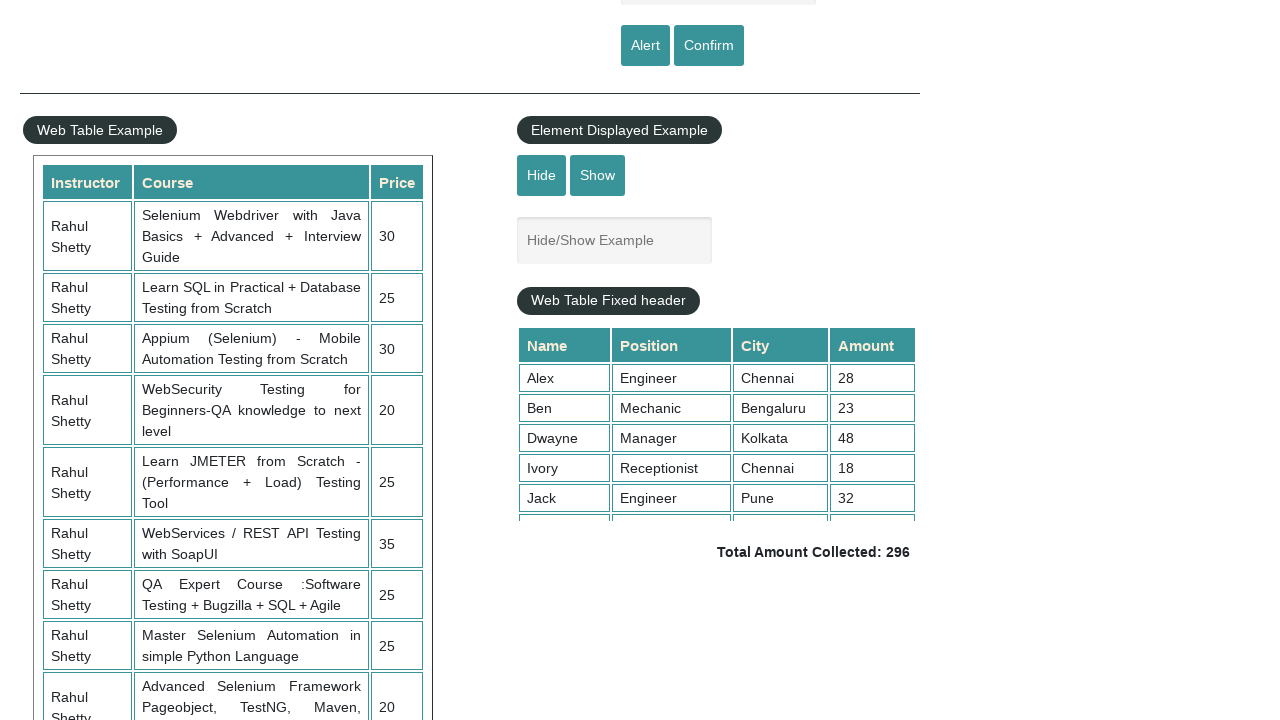

Scrolled within the fixed table element to position 5000
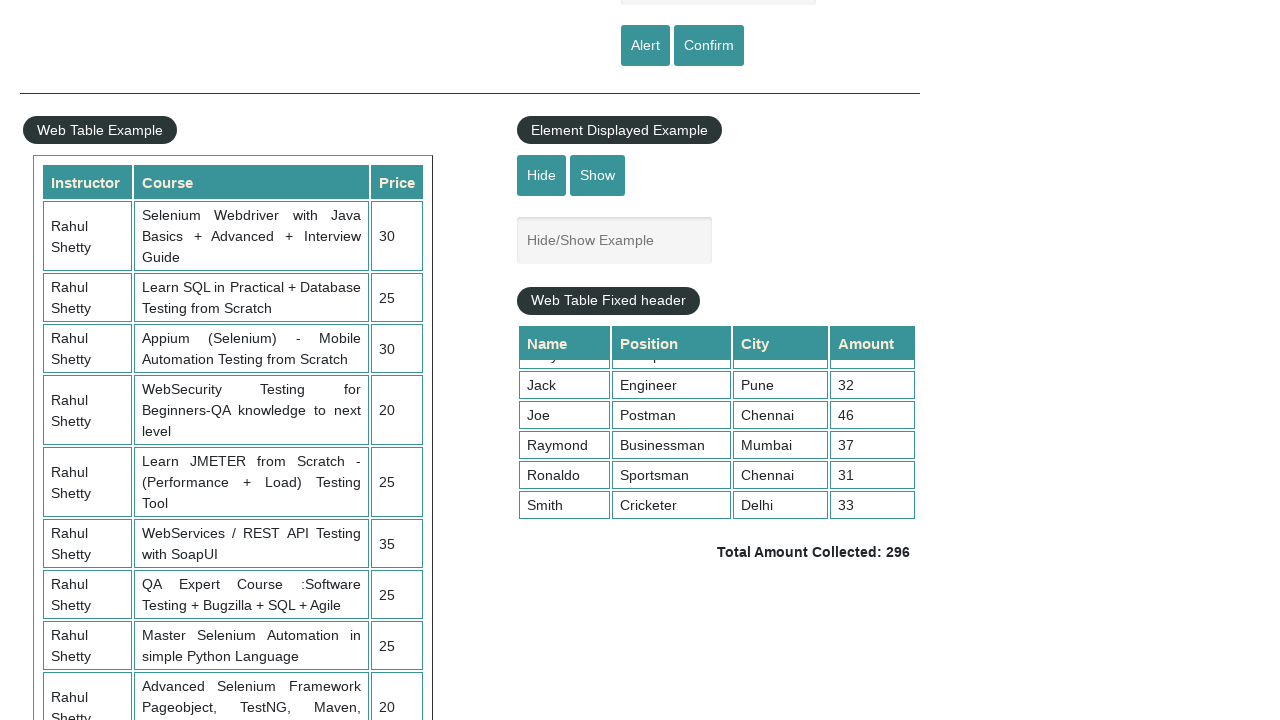

Table content (4th column cells) became visible
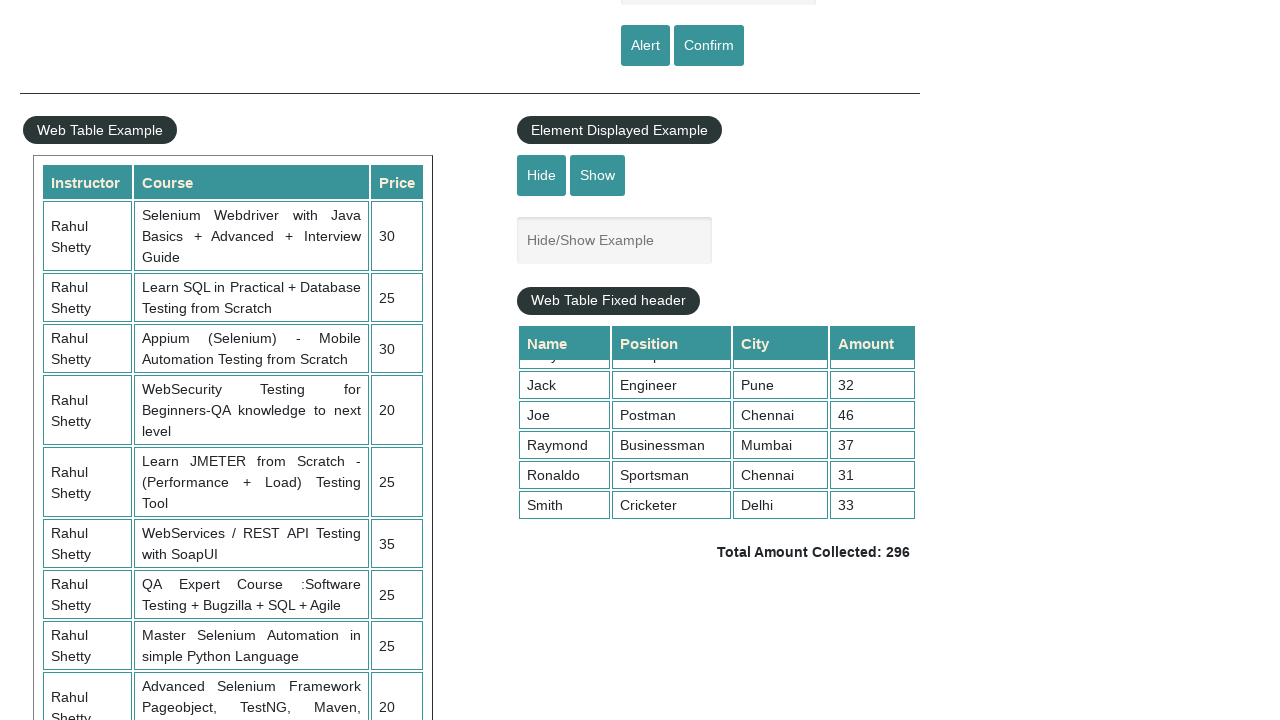

Retrieved 9 values from the 4th column of the table
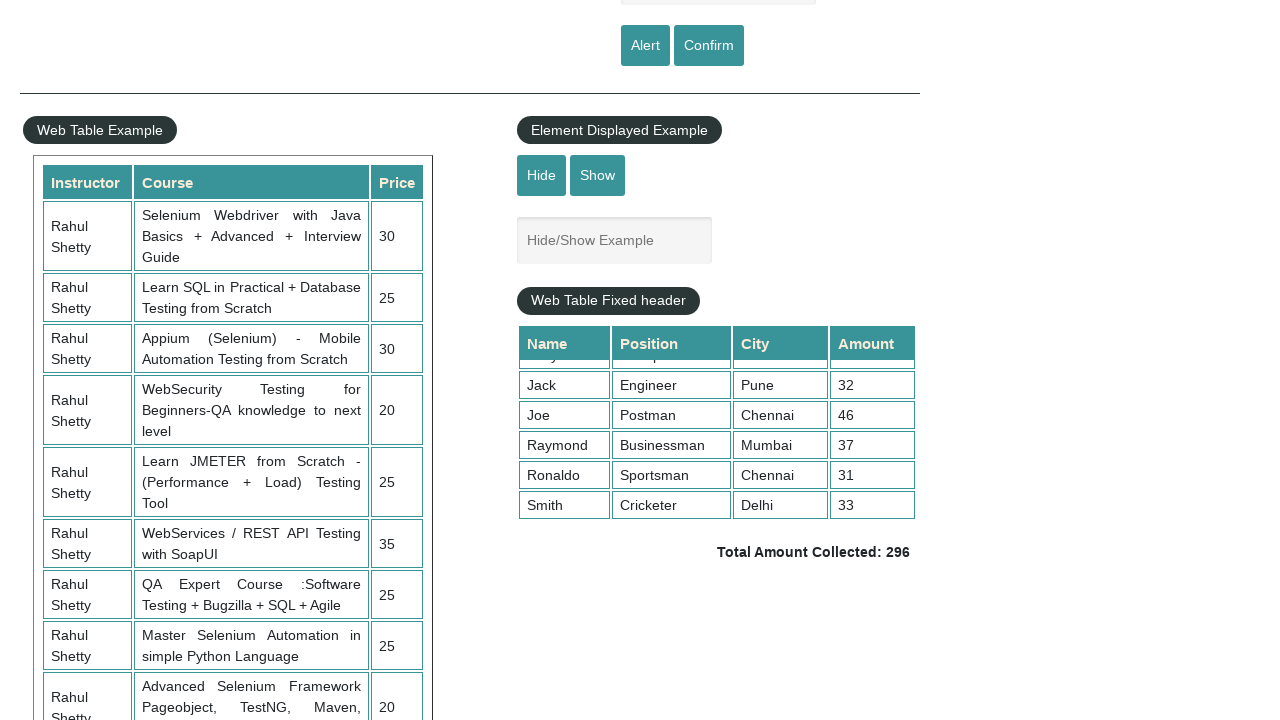

Calculated sum of all table values: 296
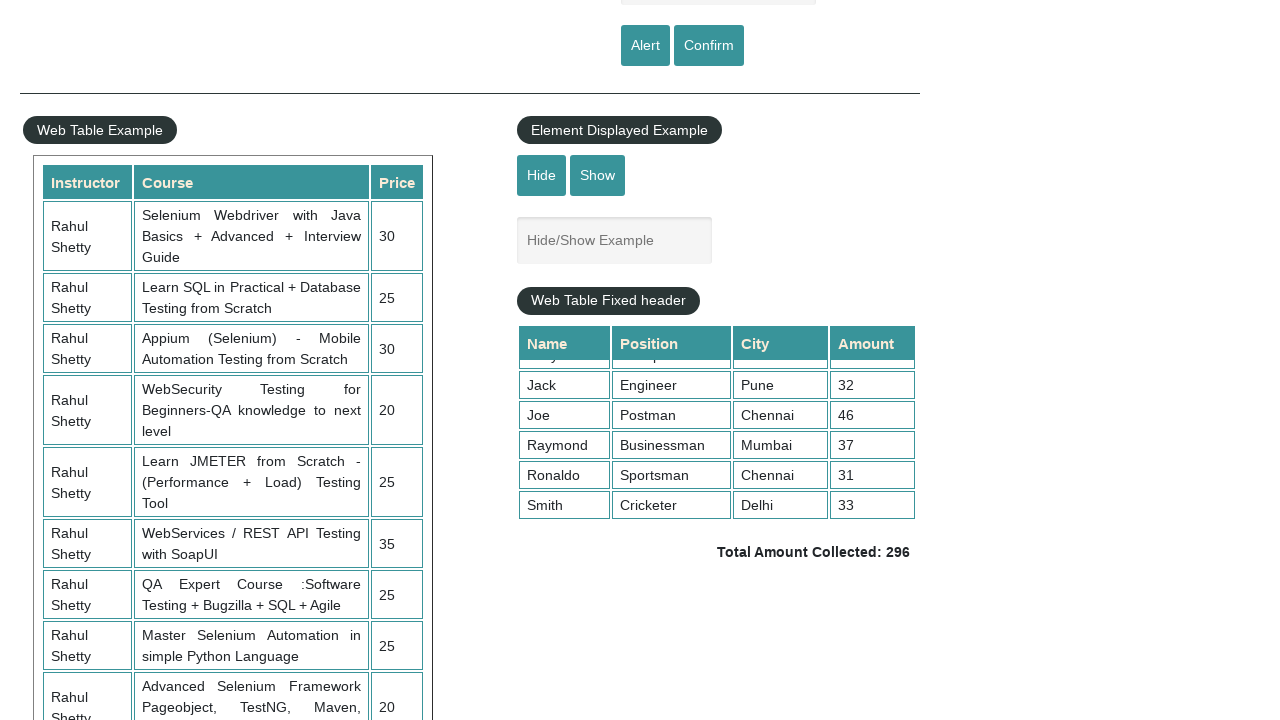

Retrieved displayed total text: ' Total Amount Collected: 296 '
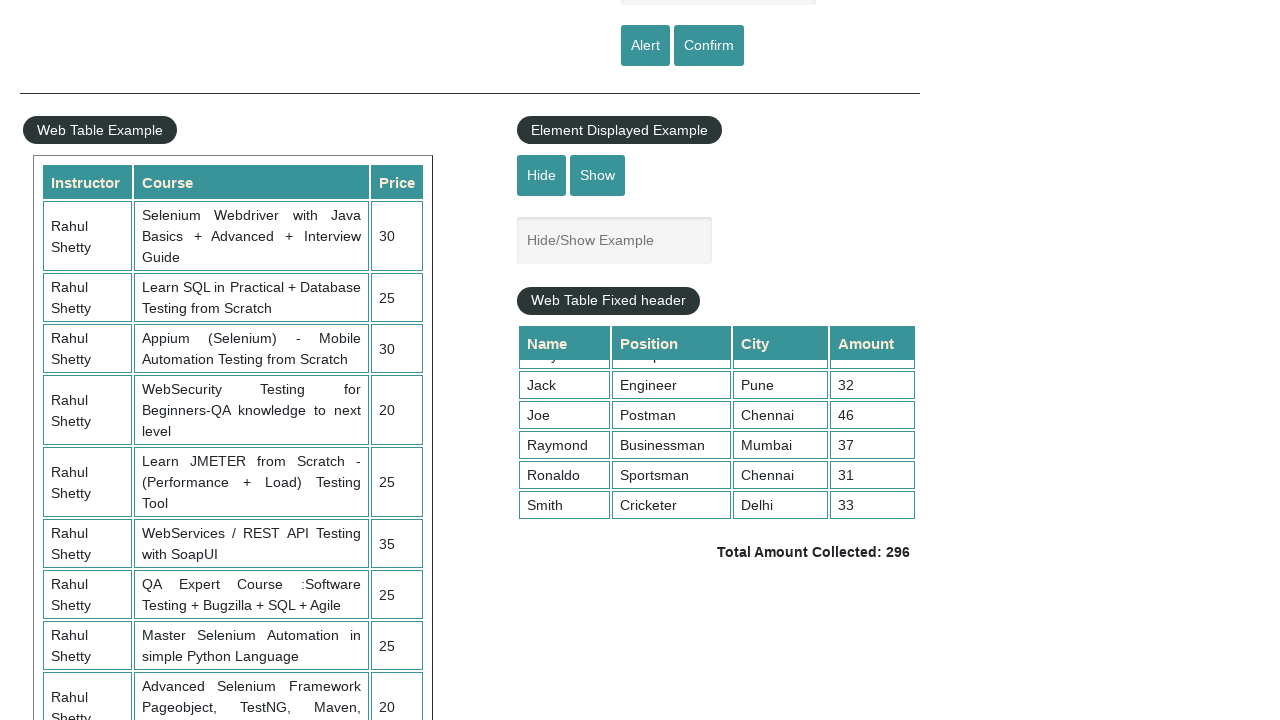

Parsed displayed total value: 296
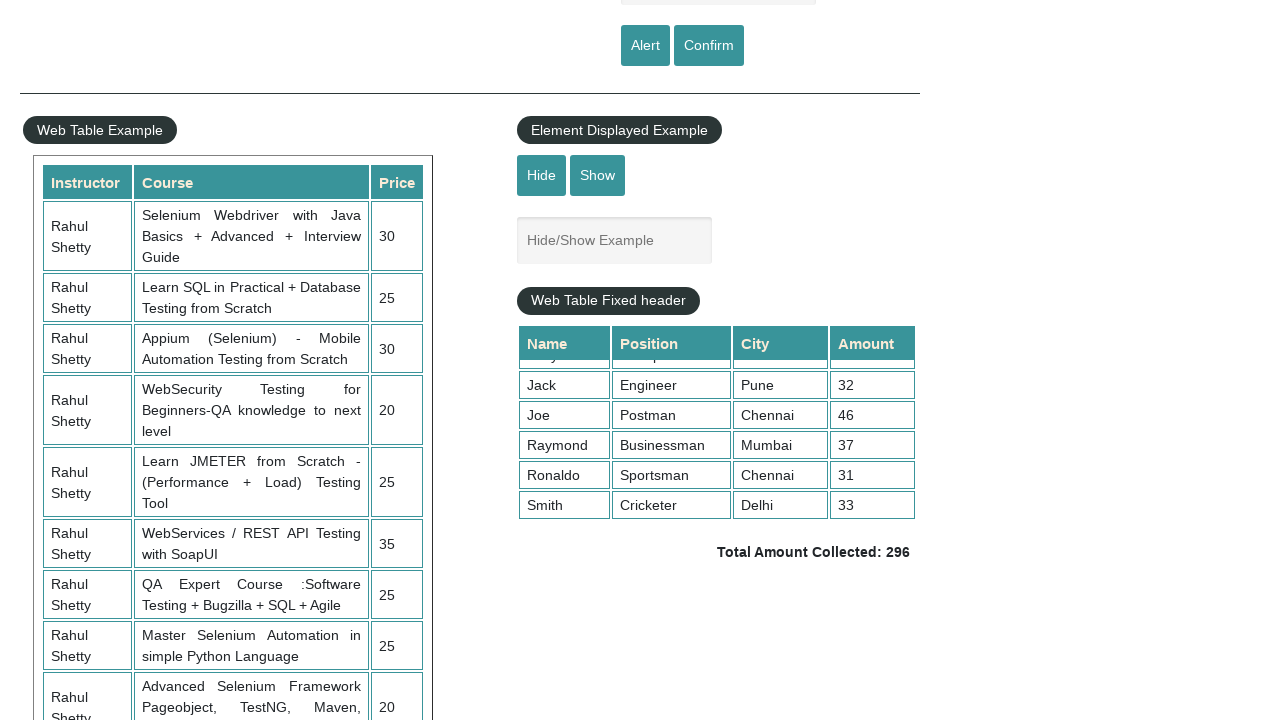

Verified that calculated sum (296) matches displayed total (296)
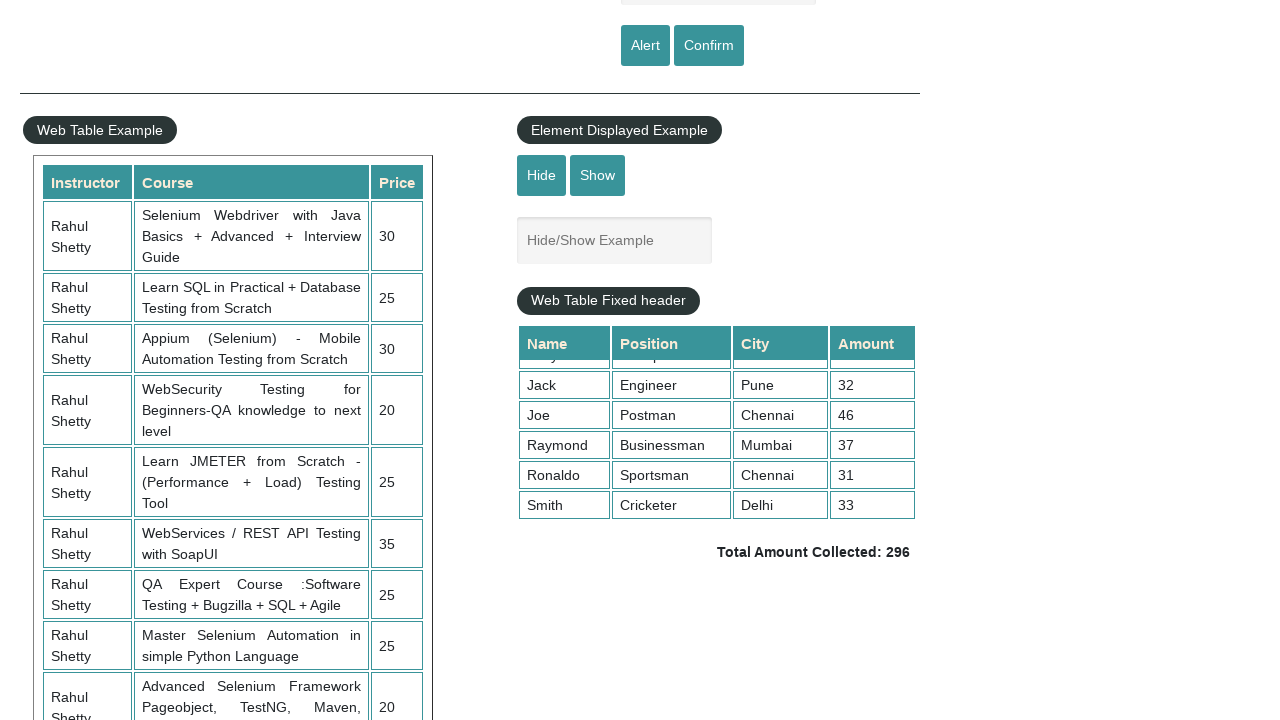

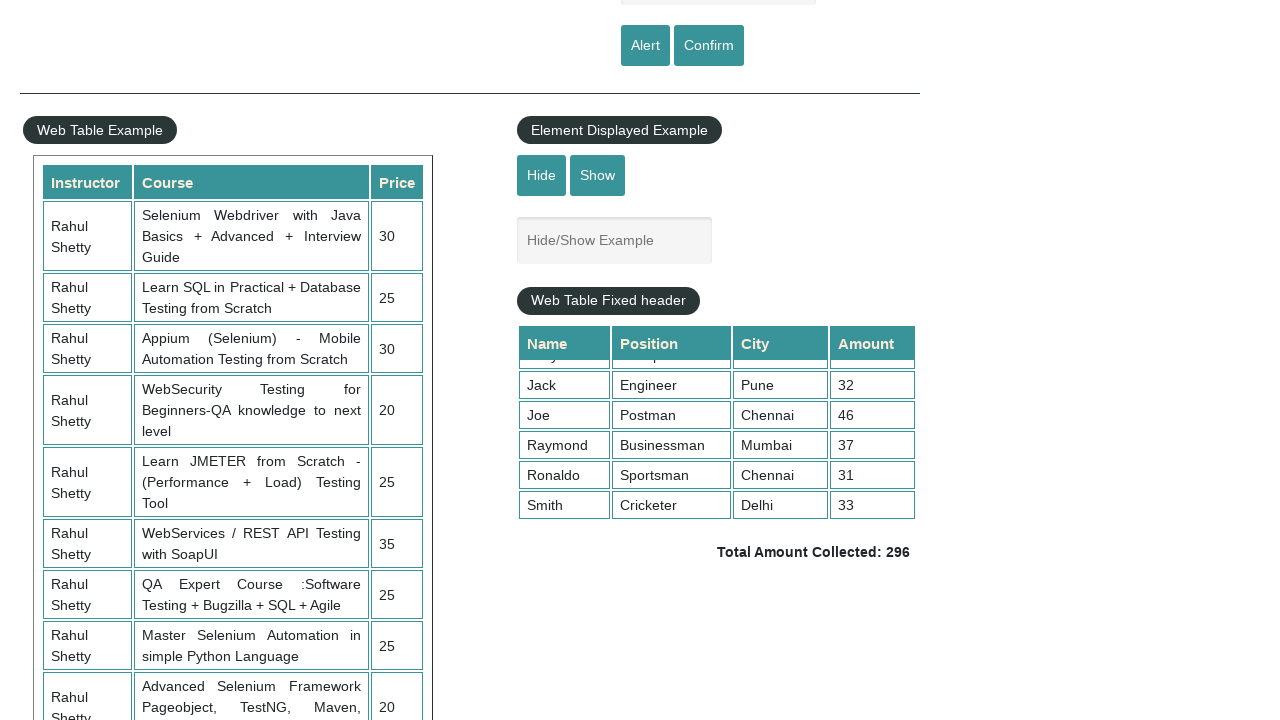